Tests drag-and-drop functionality on the jQuery UI droppable demo page by dragging a source element and dropping it onto a target element within an iframe.

Starting URL: https://jqueryui.com/droppable/

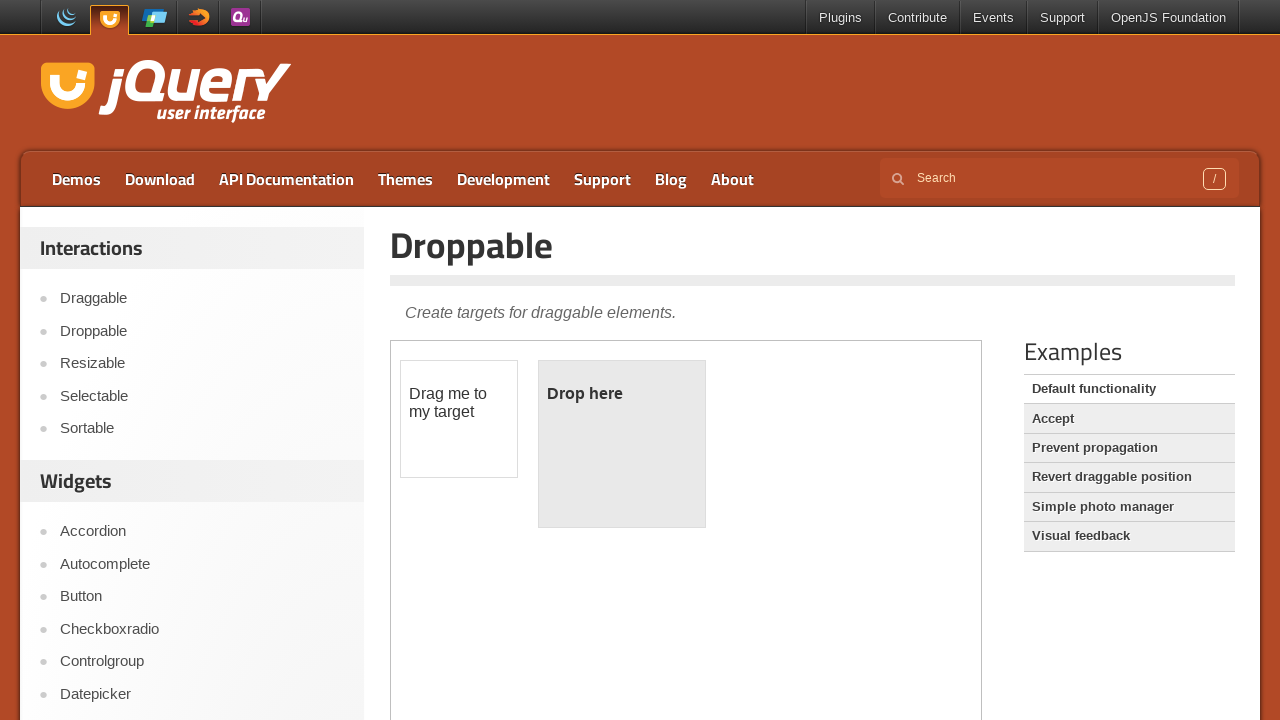

Located the iframe containing the droppable demo
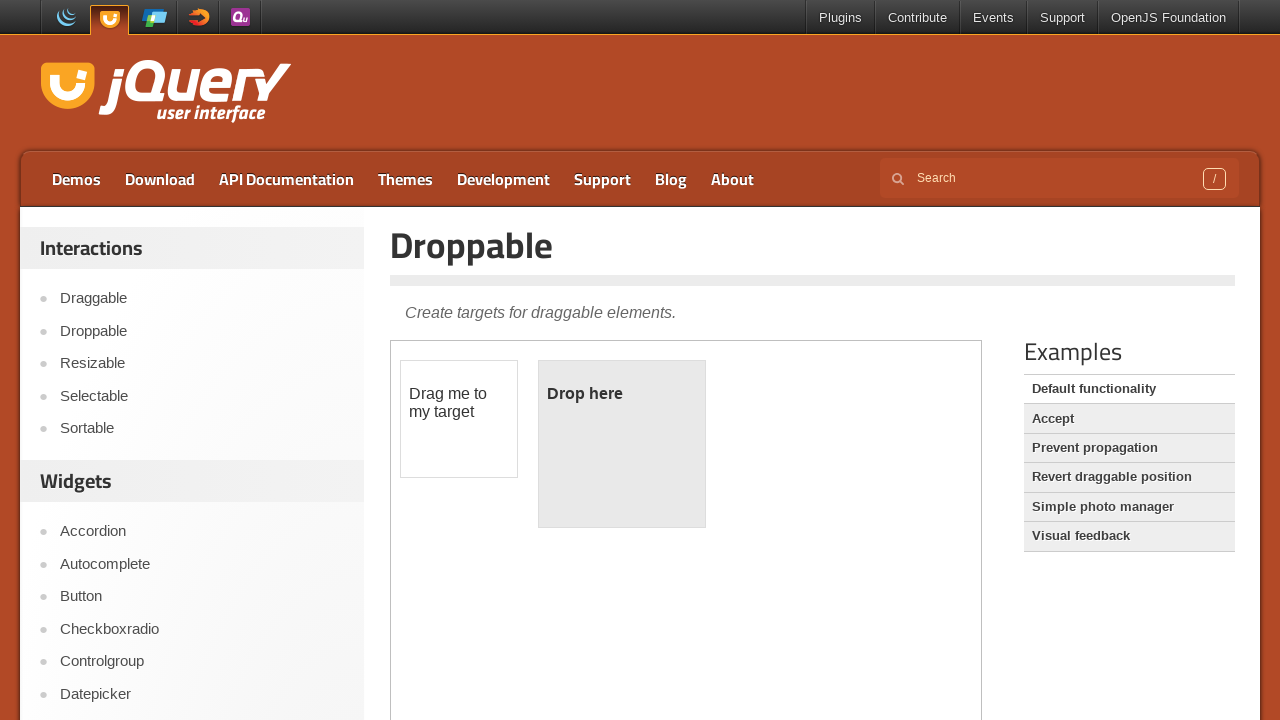

Located the draggable source element within the iframe
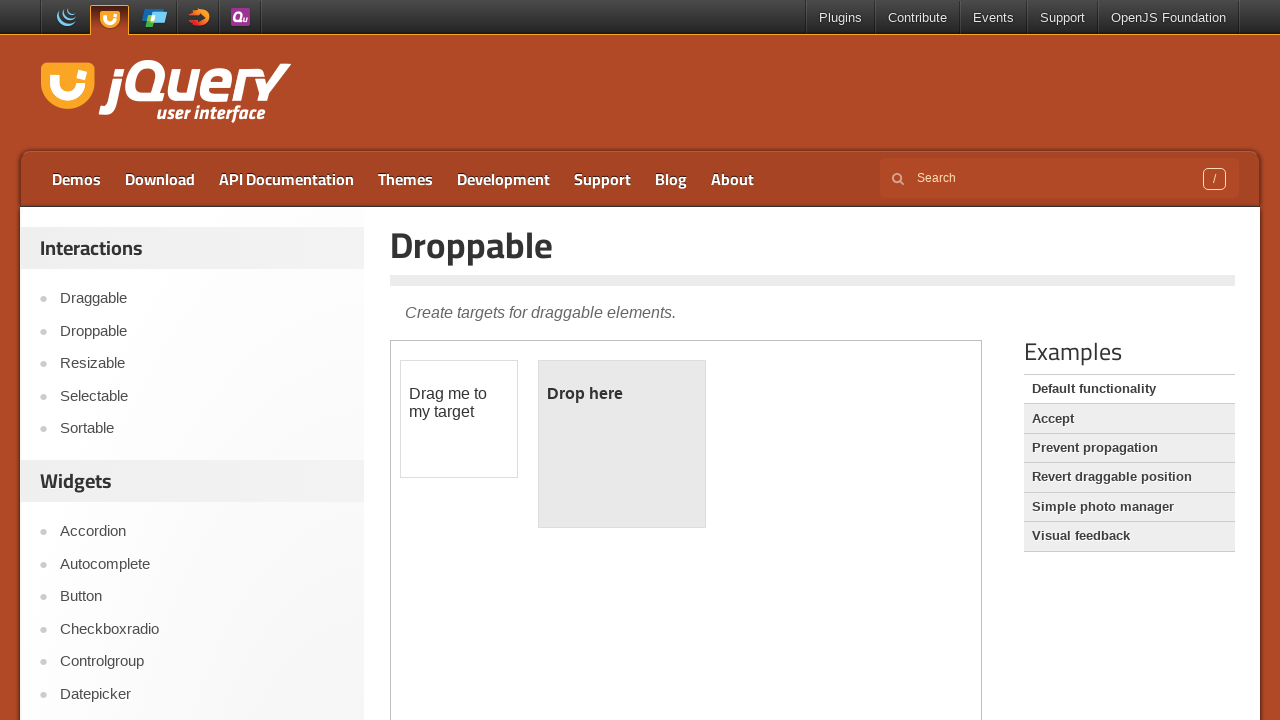

Located the droppable target element within the iframe
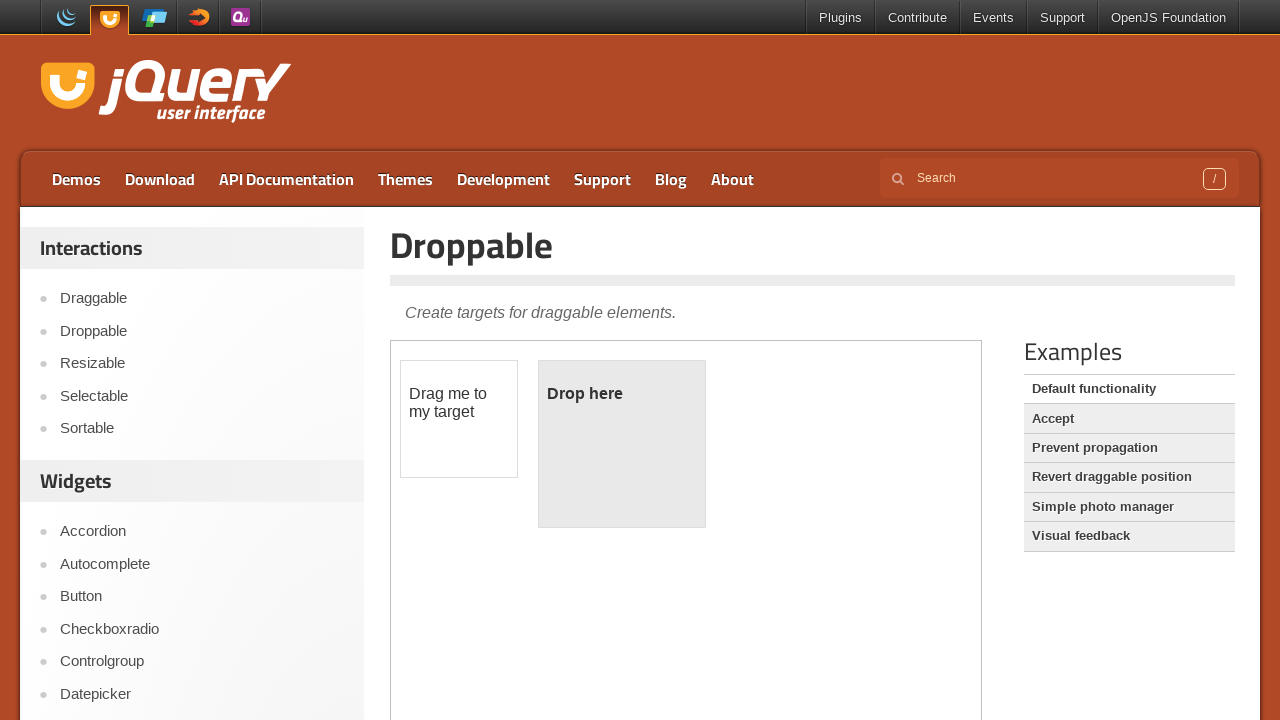

Waited for draggable source element to become visible
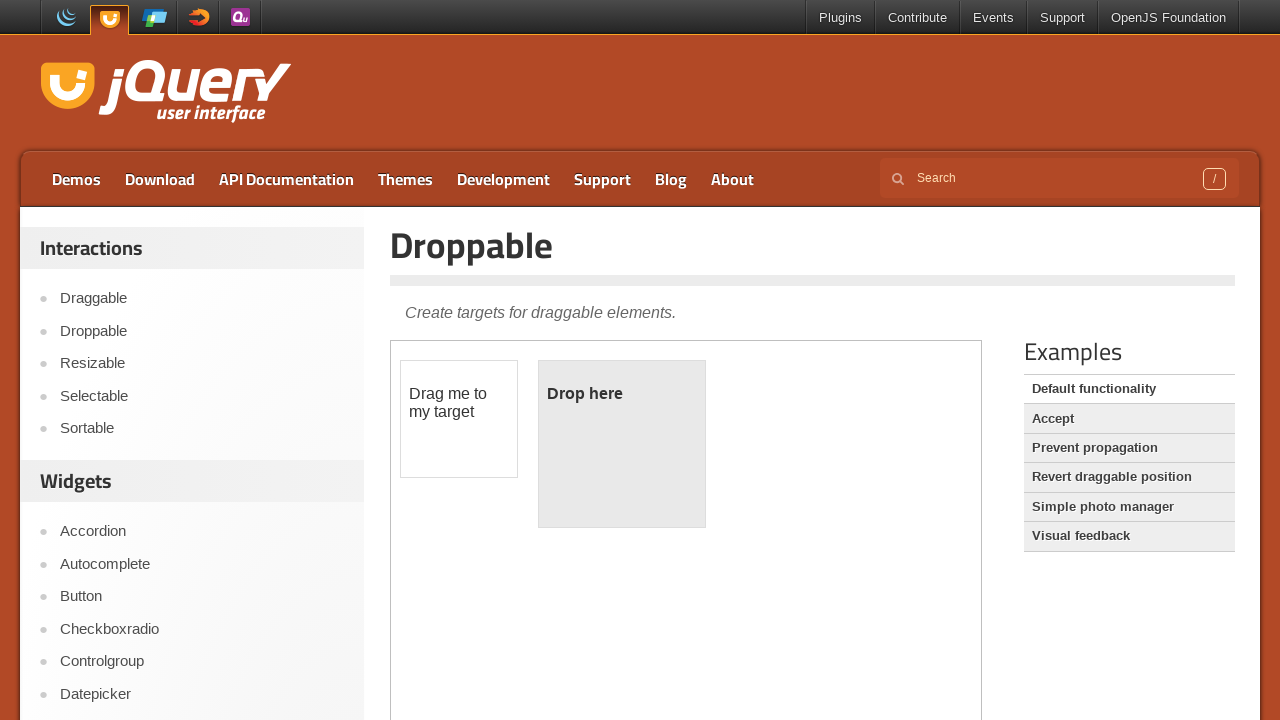

Waited for droppable target element to become visible
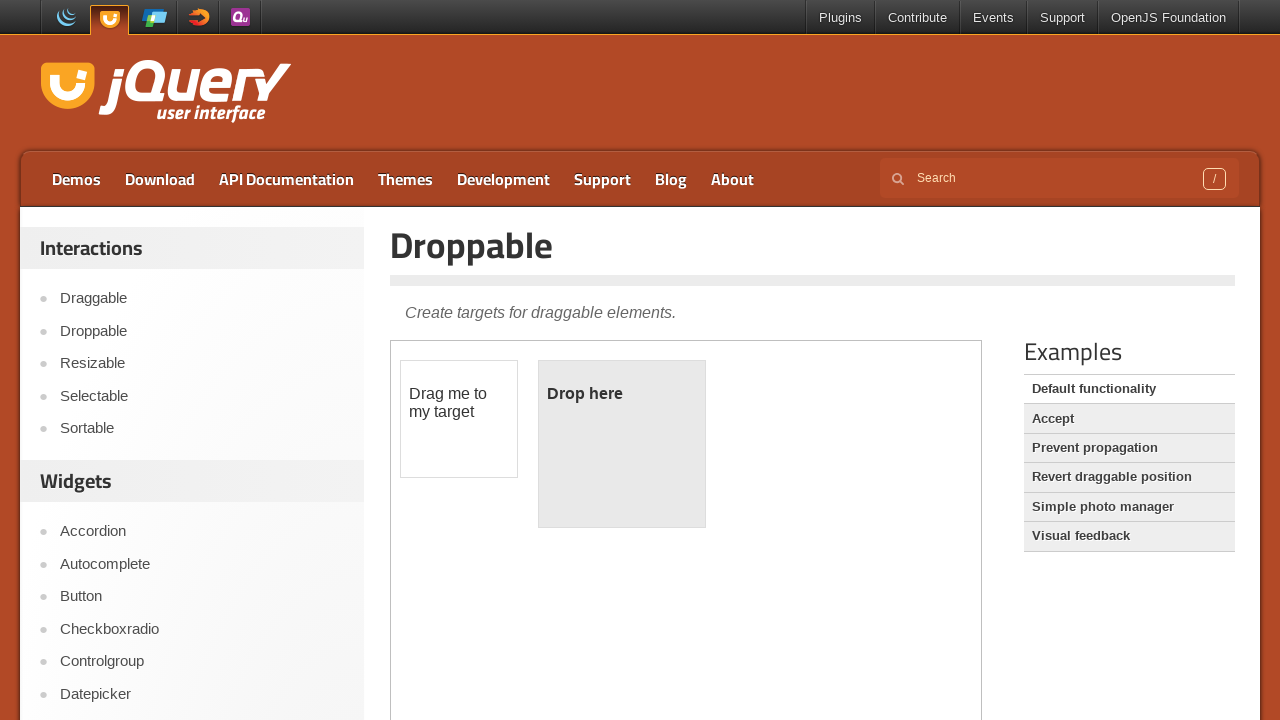

Dragged the source element and dropped it onto the target element at (622, 444)
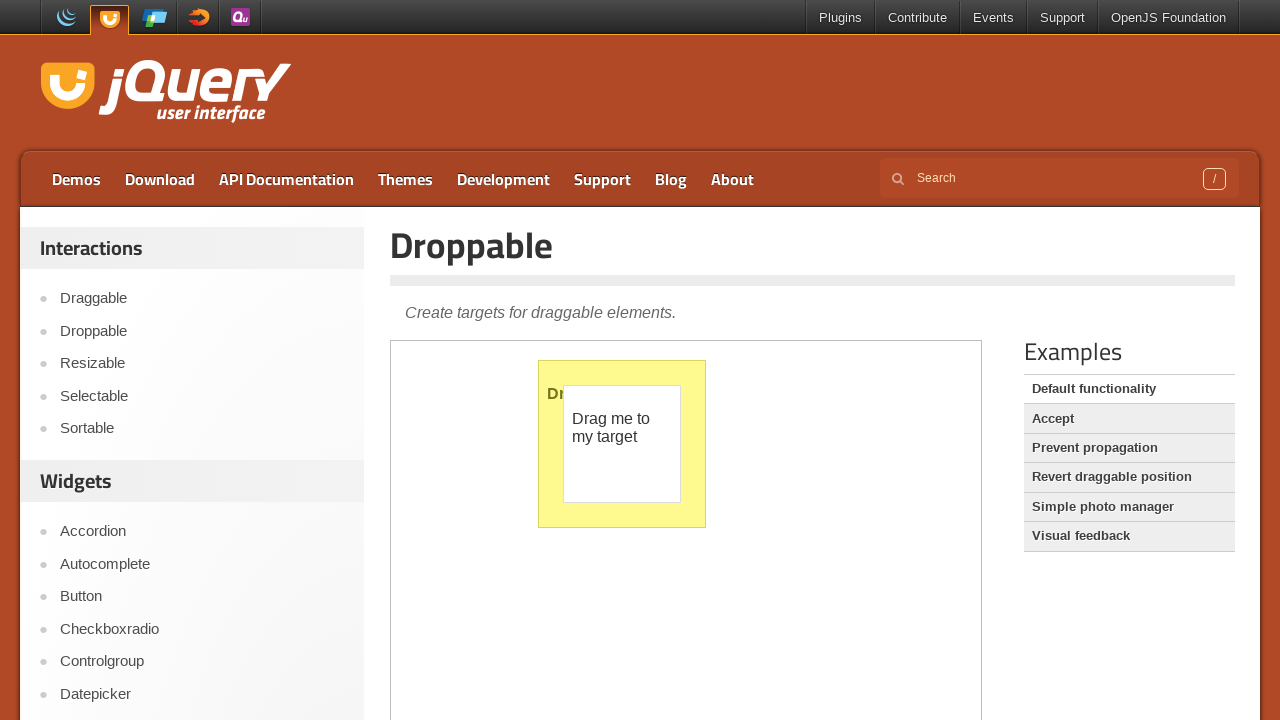

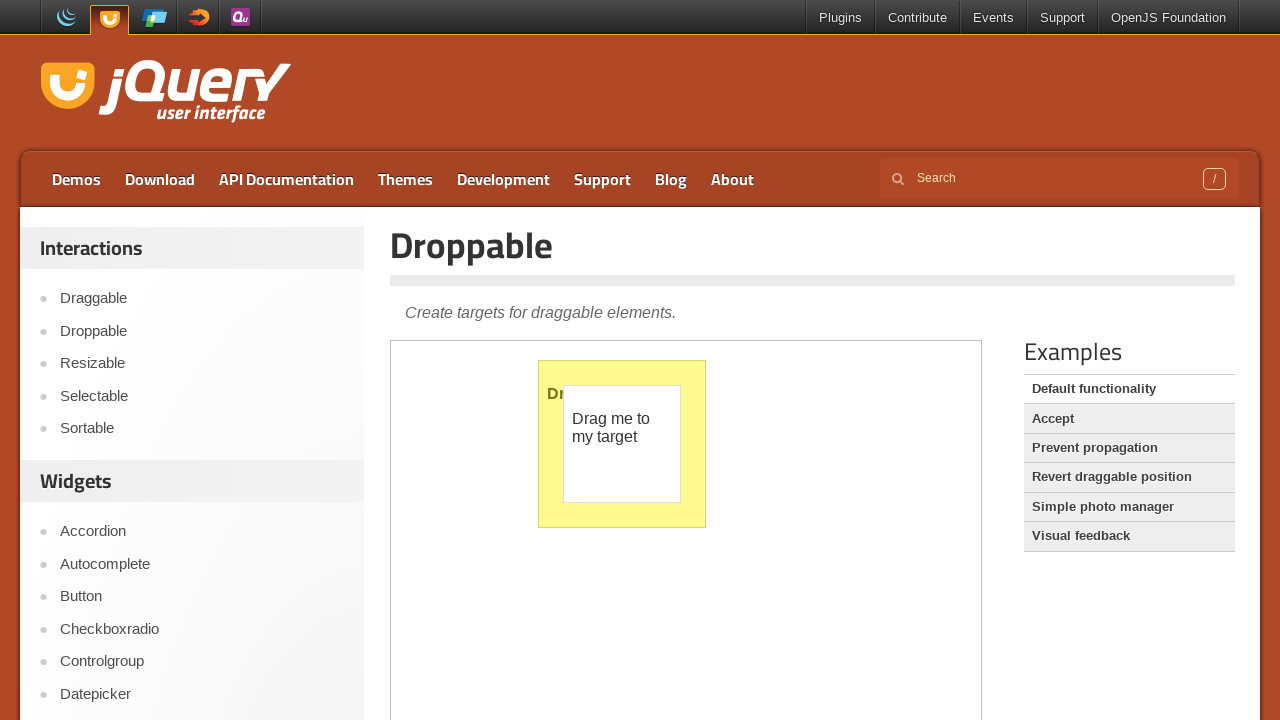